Tests email field validation by entering an invalid email format and verifying that the email input field displays a red border error state

Starting URL: https://demoqa.com/text-box

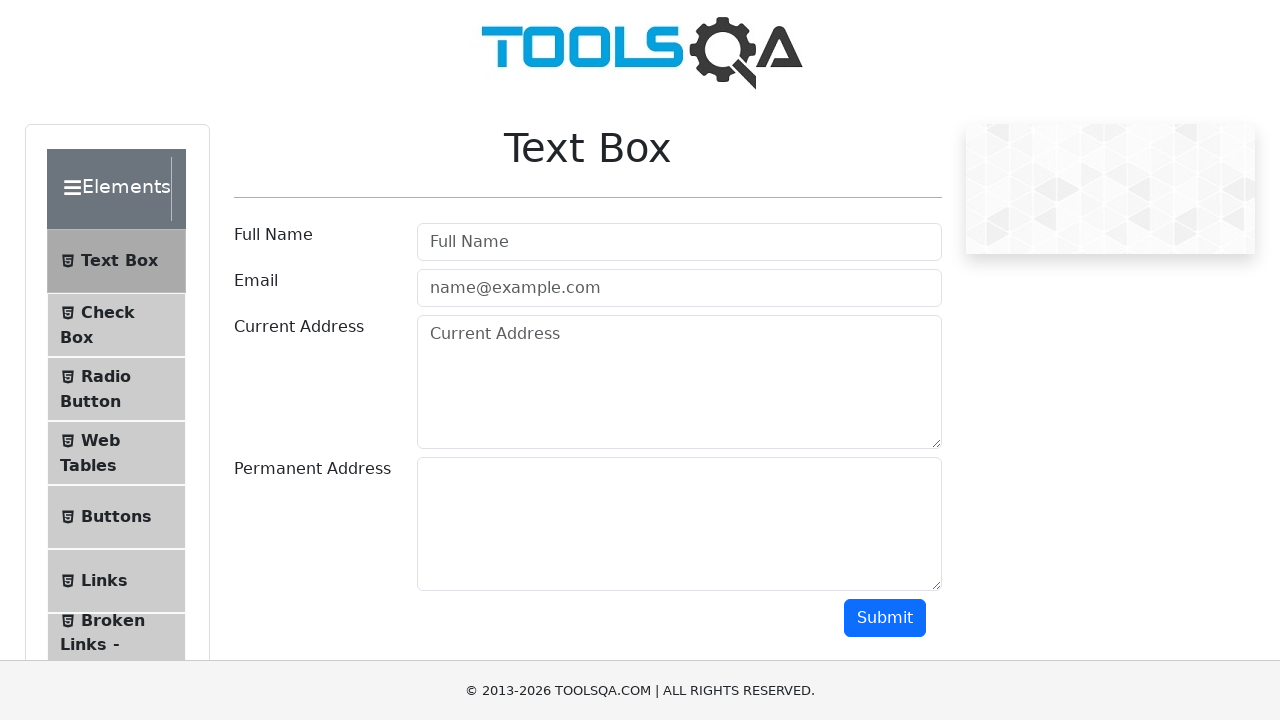

Filled email field with invalid format 'test' (missing @ and domain) on #userEmail
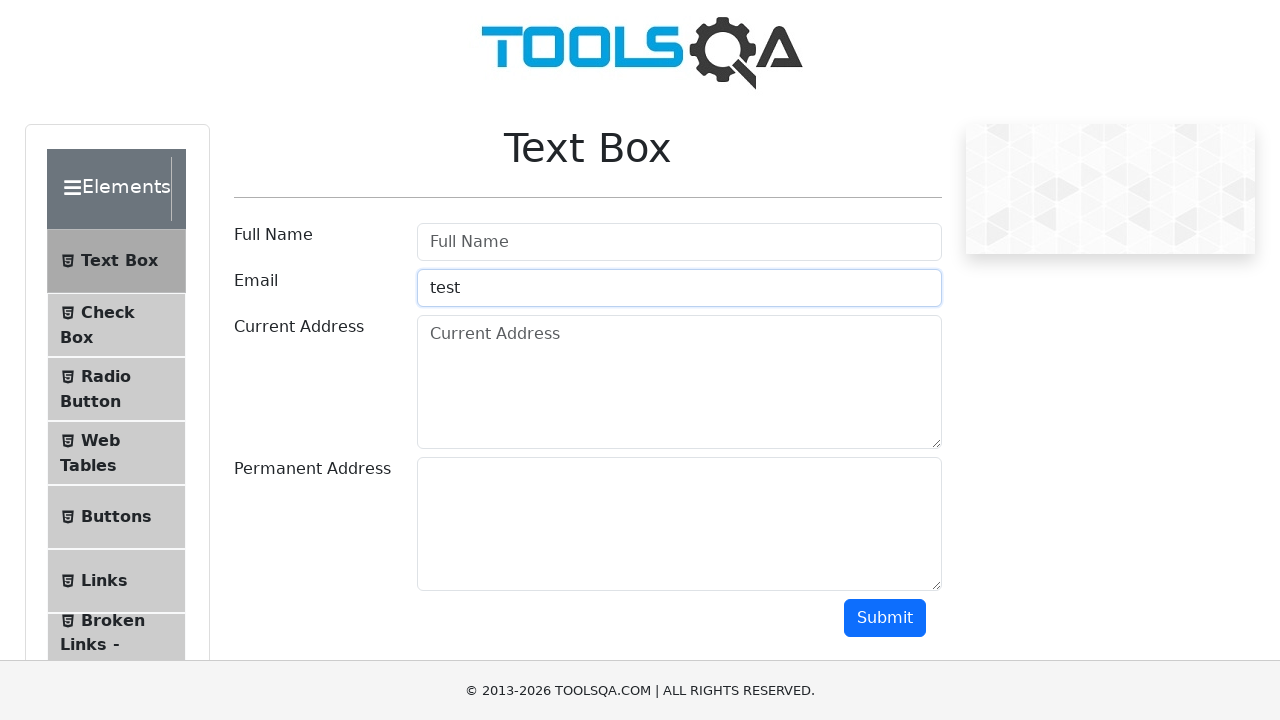

Scrolled submit button into view
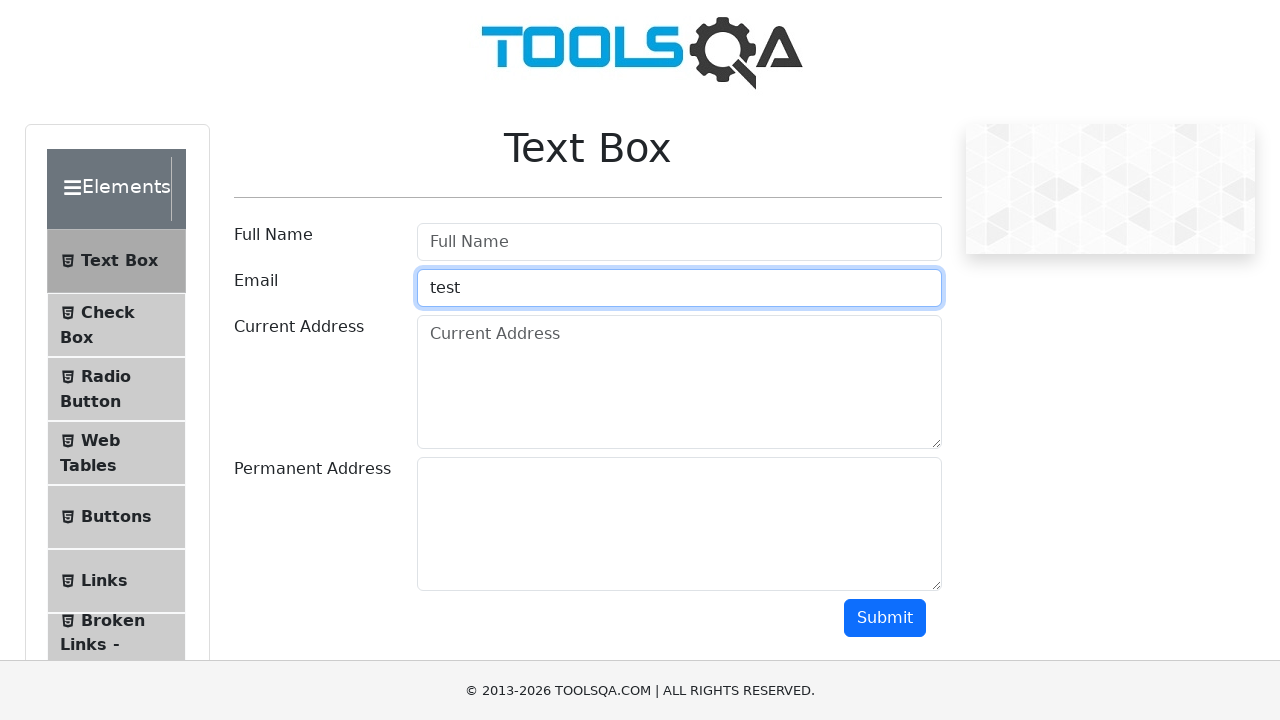

Clicked submit button at (885, 618) on #submit
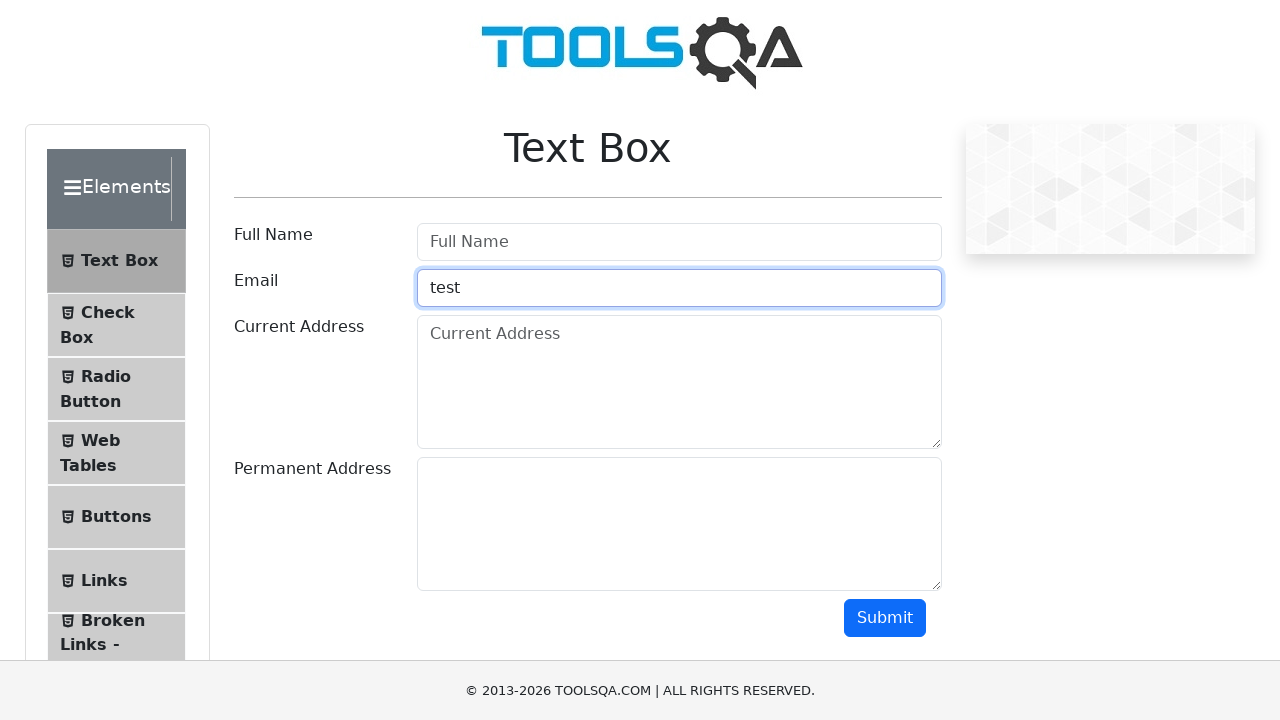

Email field error state appeared with field-error class
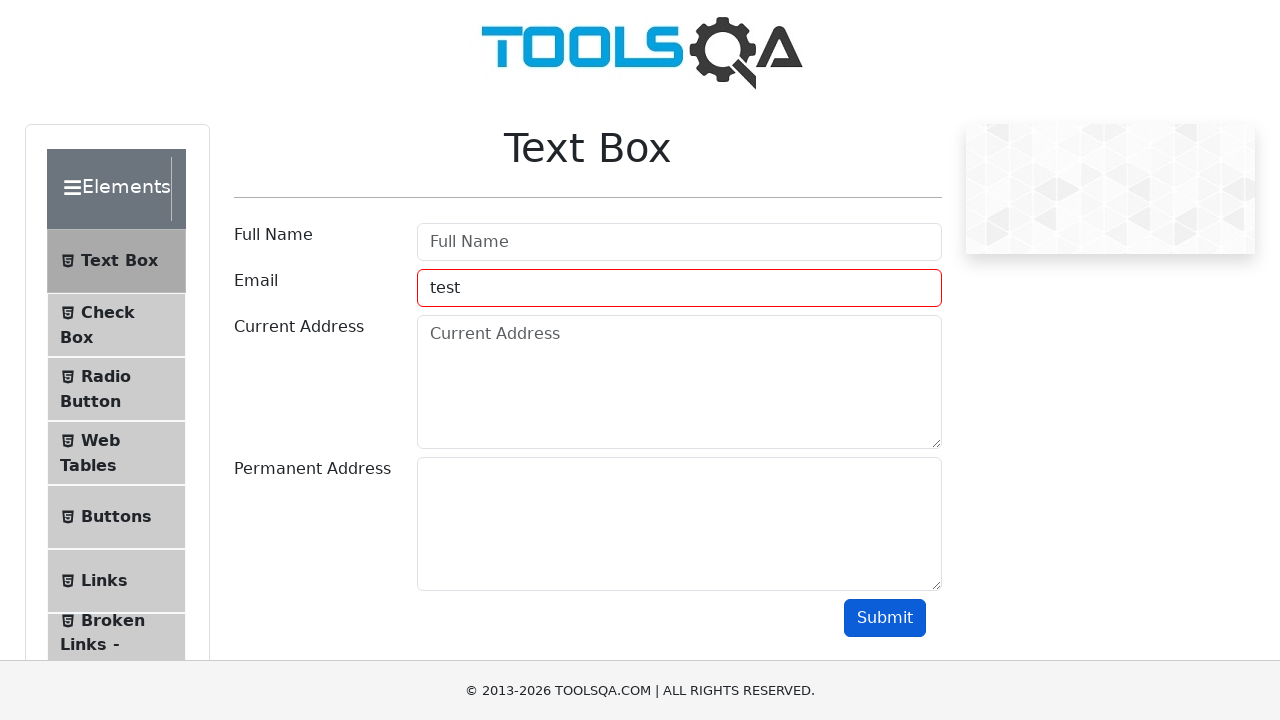

Verified email field with red border error state is visible
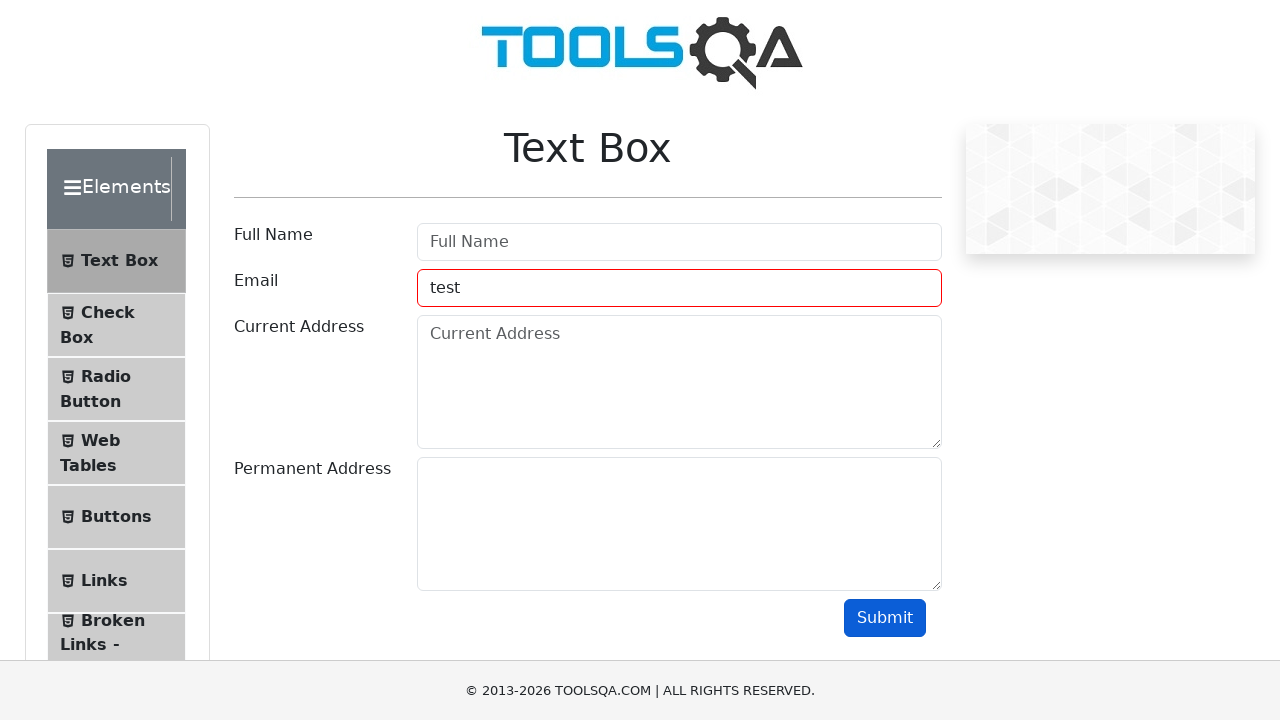

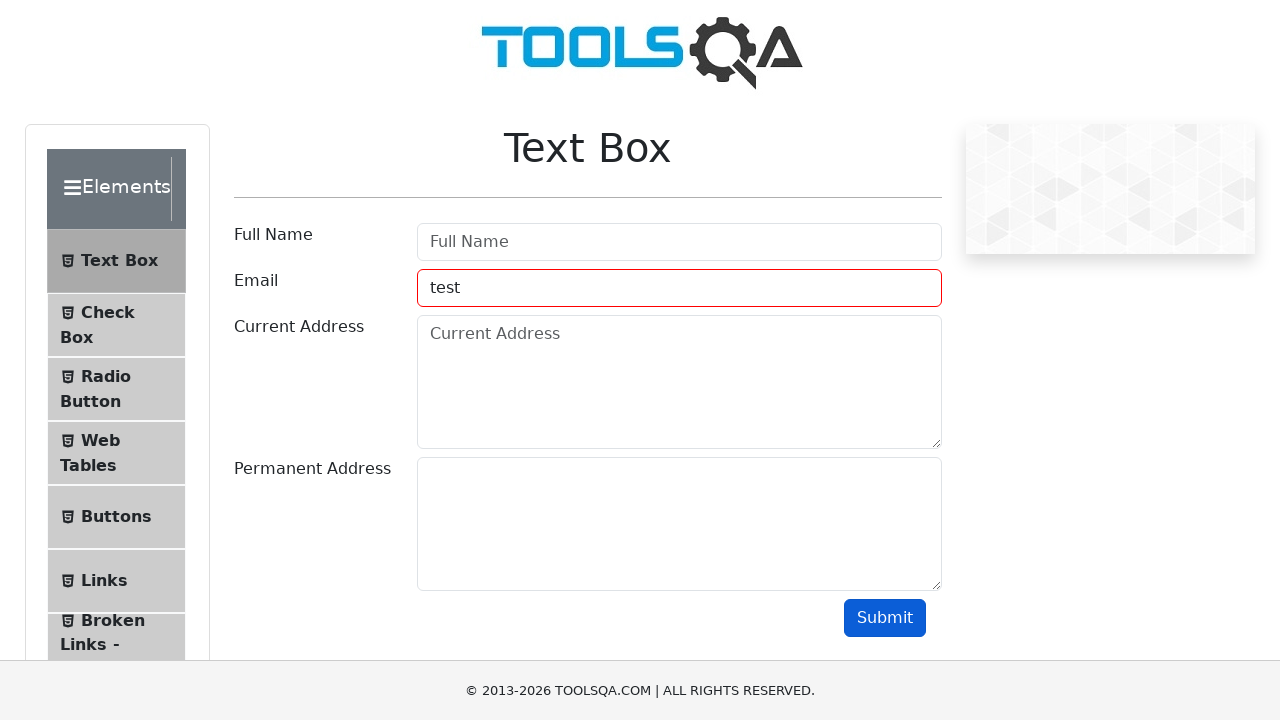